Navigates to Yahoo Japan homepage and retrieves the h1 heading text

Starting URL: https://www.yahoo.co.jp/

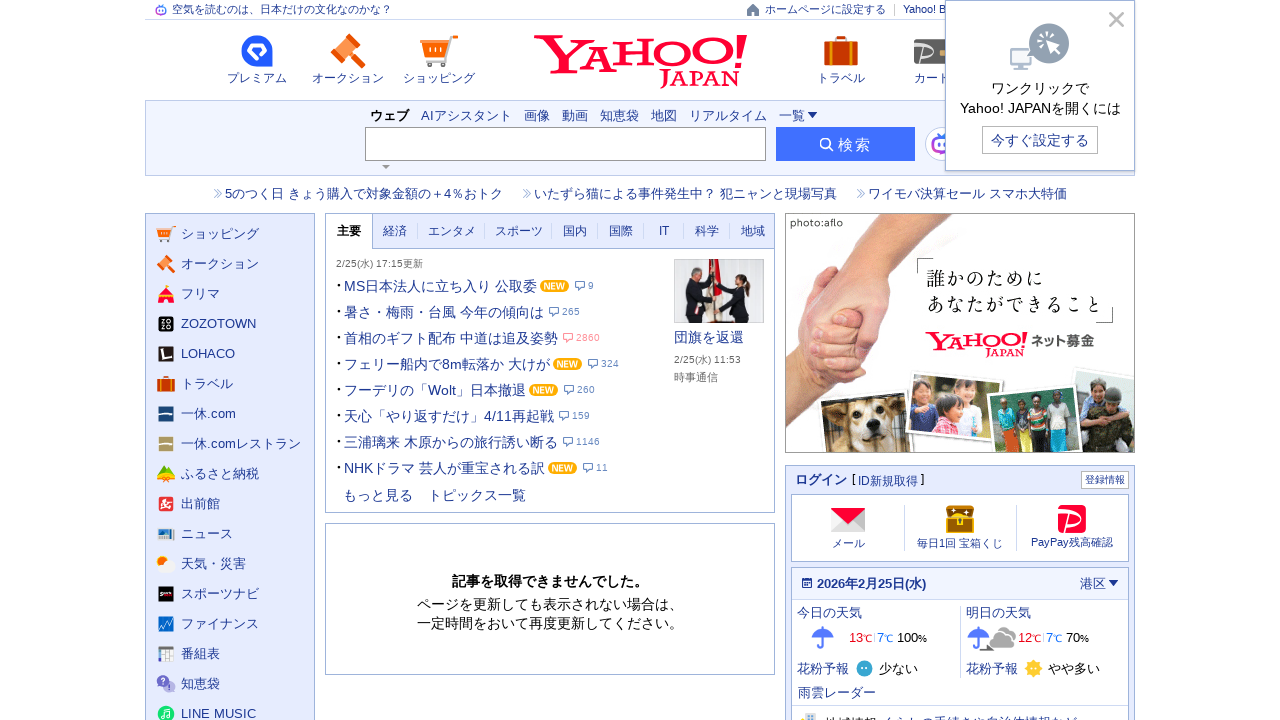

Navigated to Yahoo Japan homepage
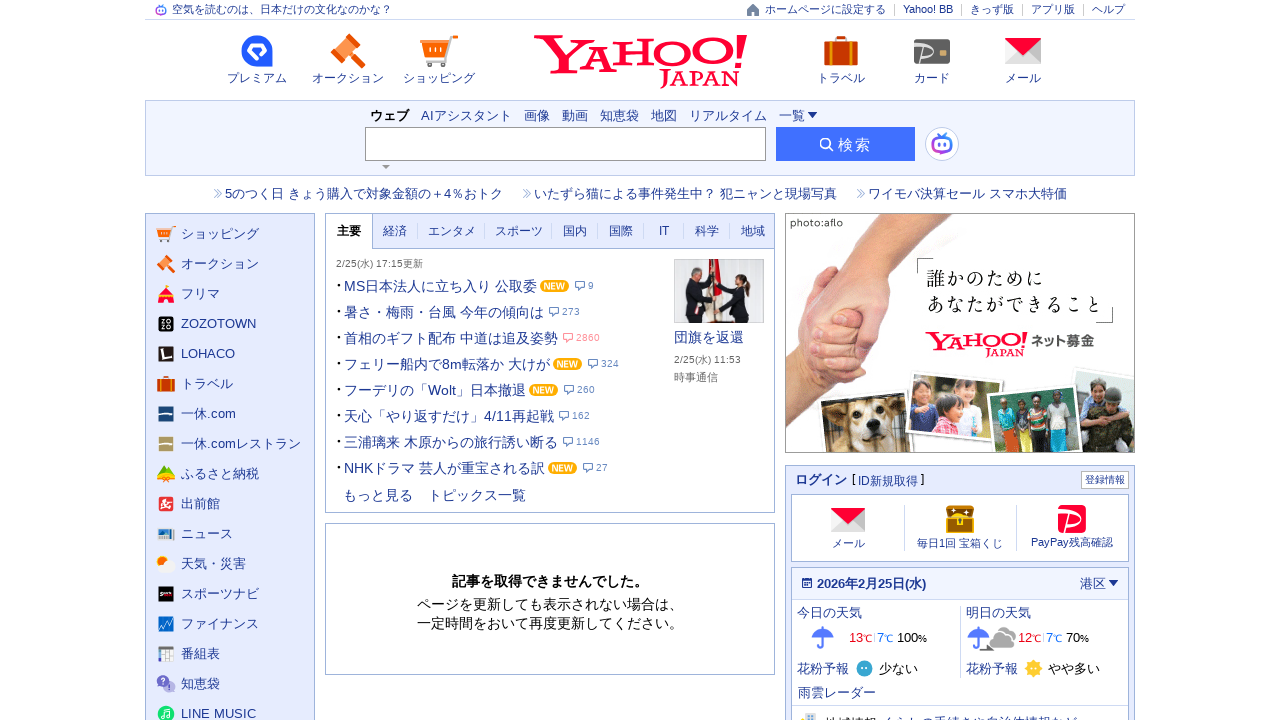

h1 element loaded and is visible
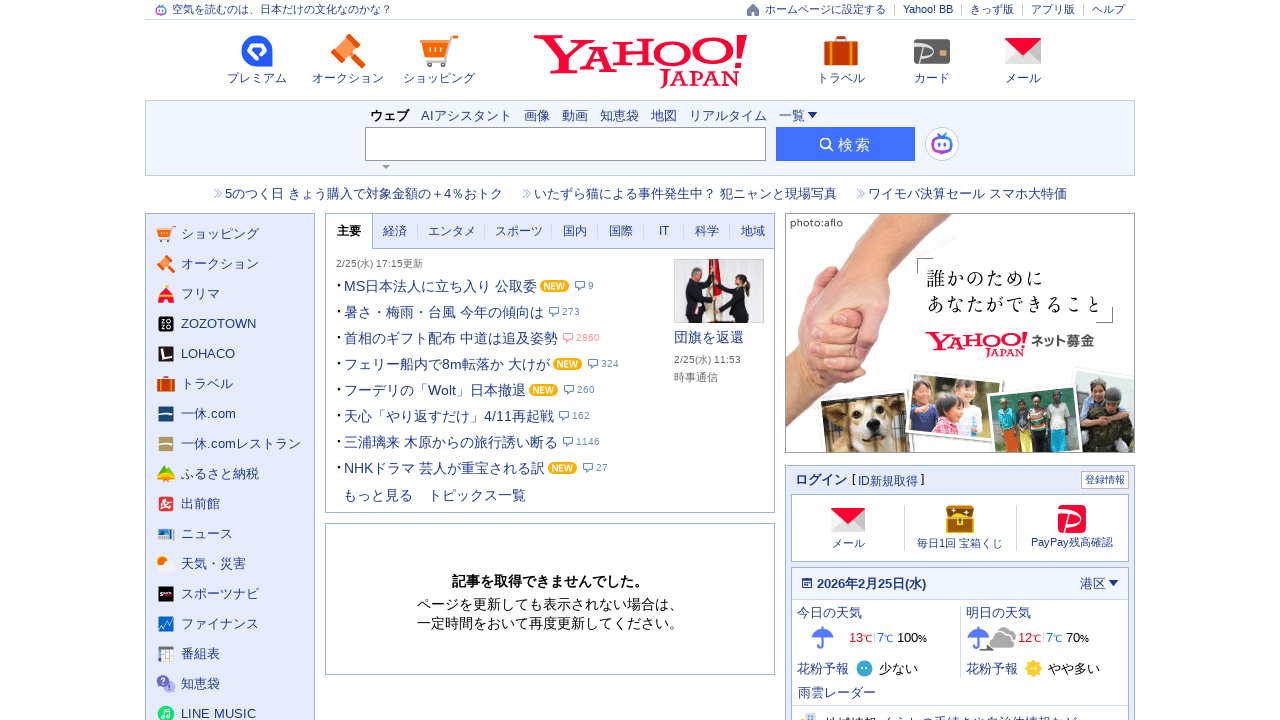

Retrieved first h1 element from page
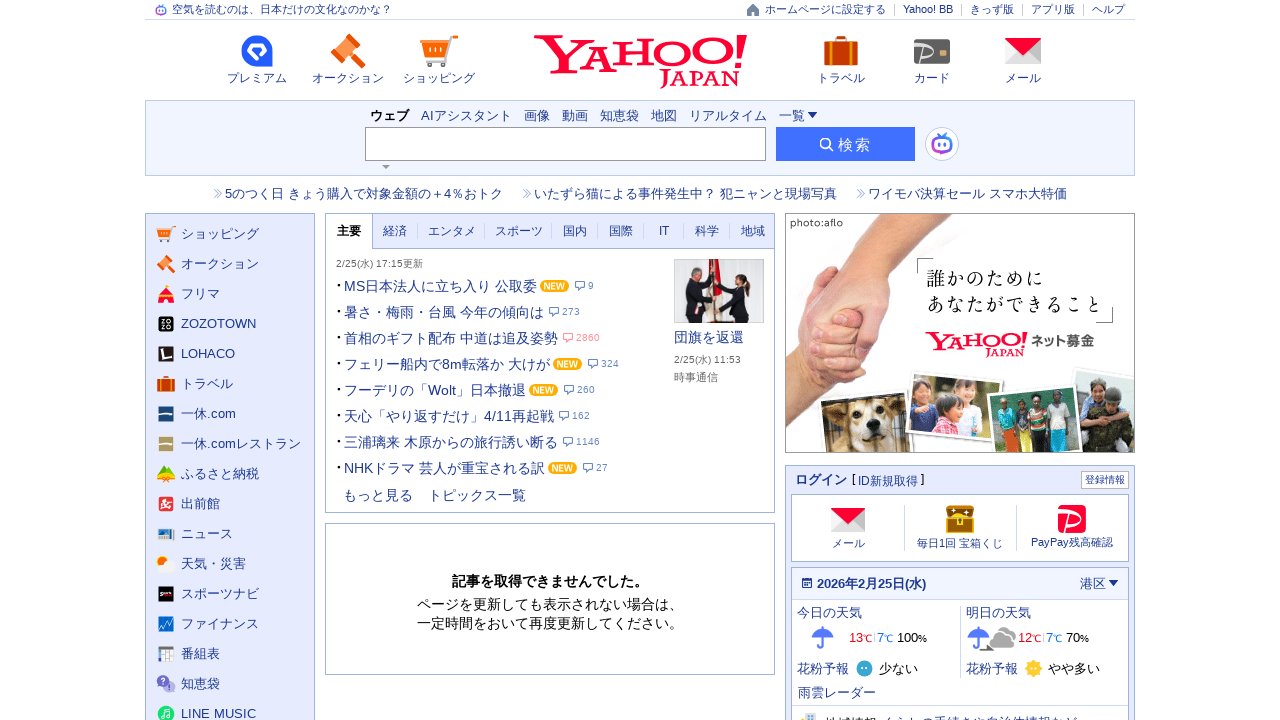

Retrieved h1 heading text: Yahoo! JAPAN
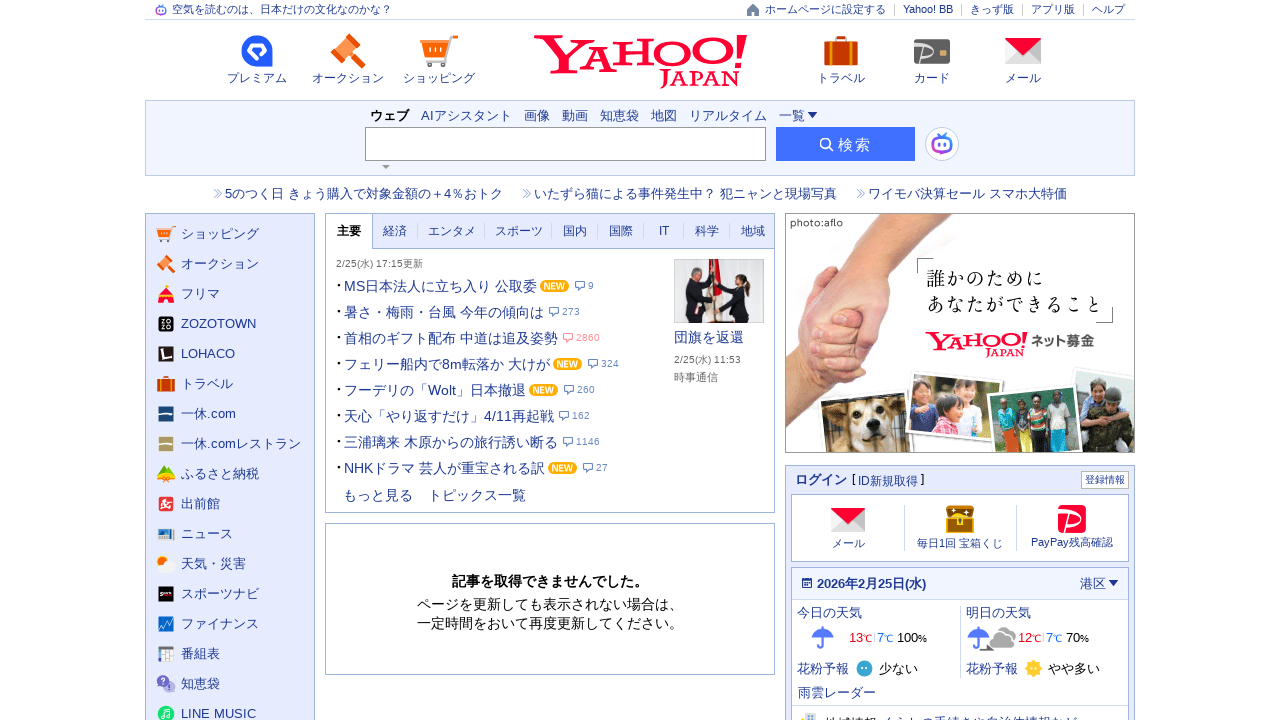

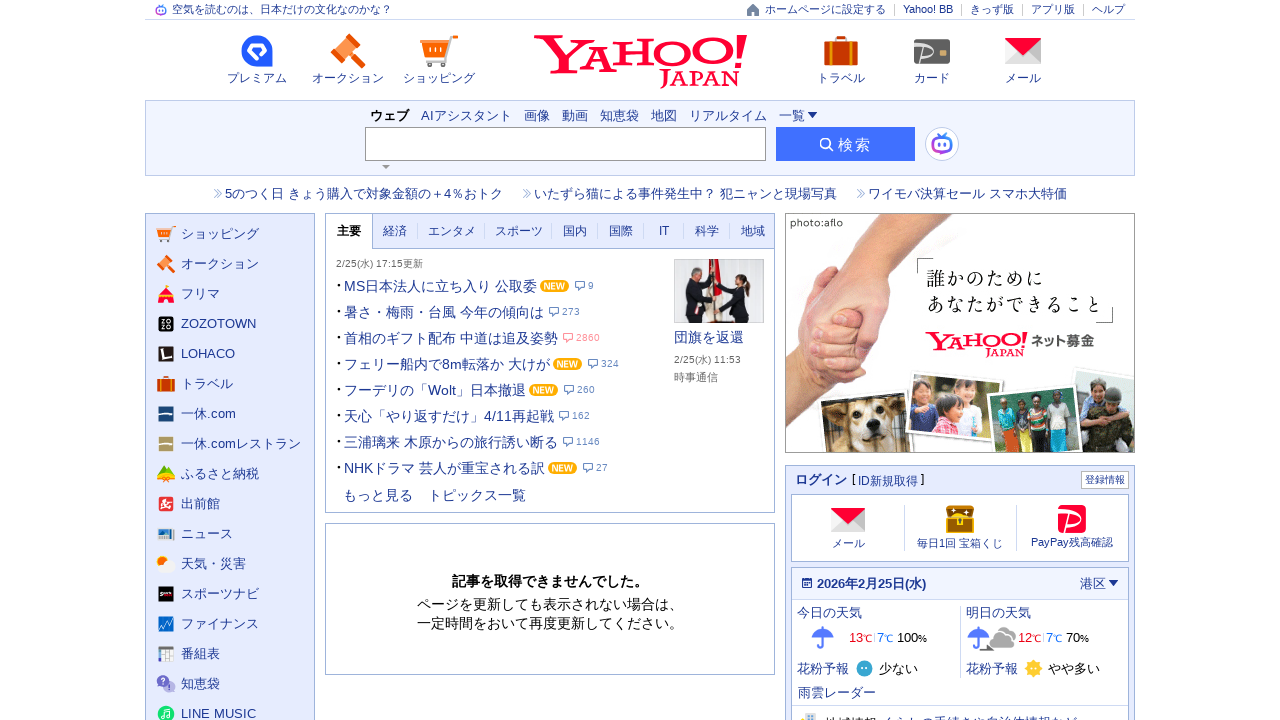